Tests marking all items as completed by clicking the toggle-all checkbox after creating default todos.

Starting URL: https://demo.playwright.dev/todomvc

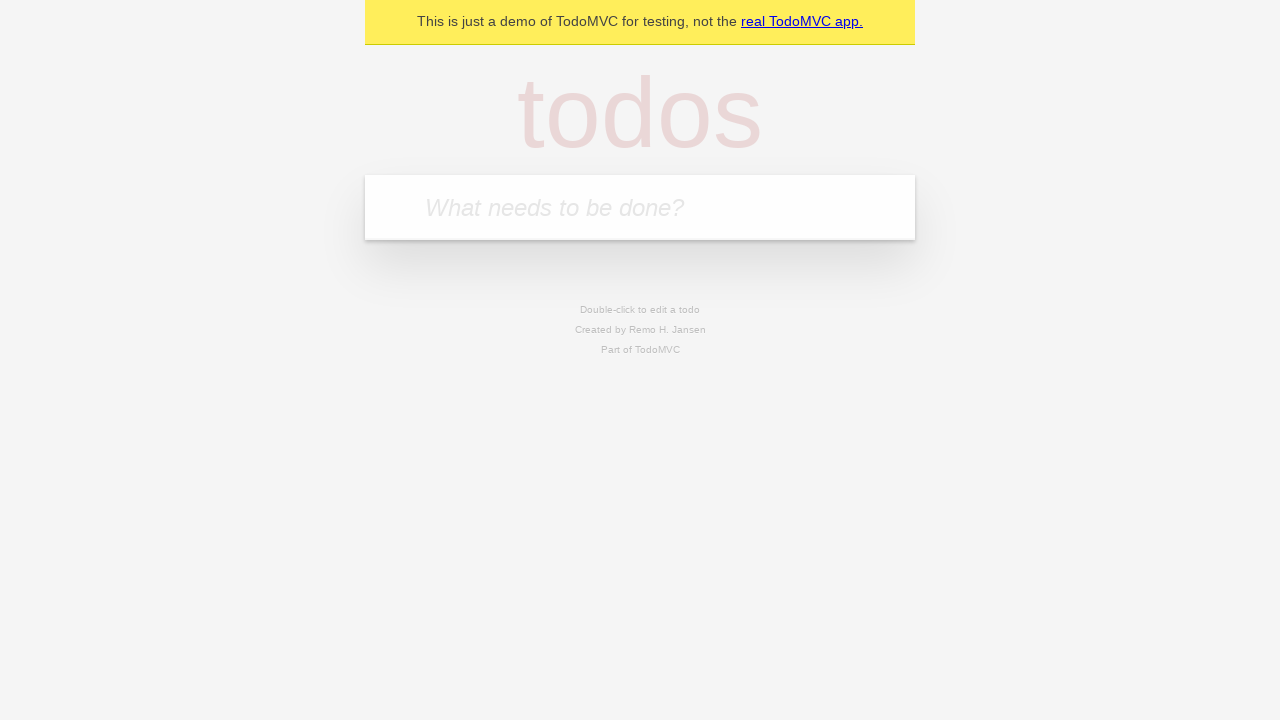

Located the todo input field
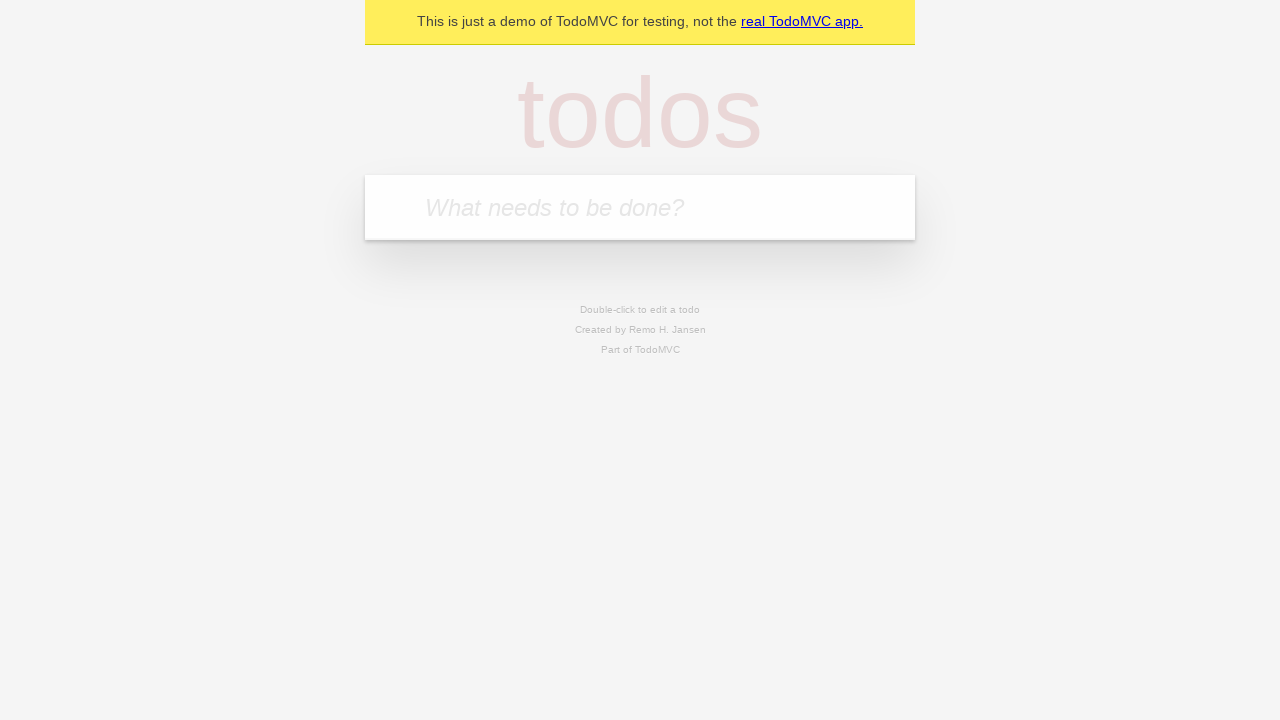

Filled first todo: 'buy some cheese' on internal:attr=[placeholder="What needs to be done?"i]
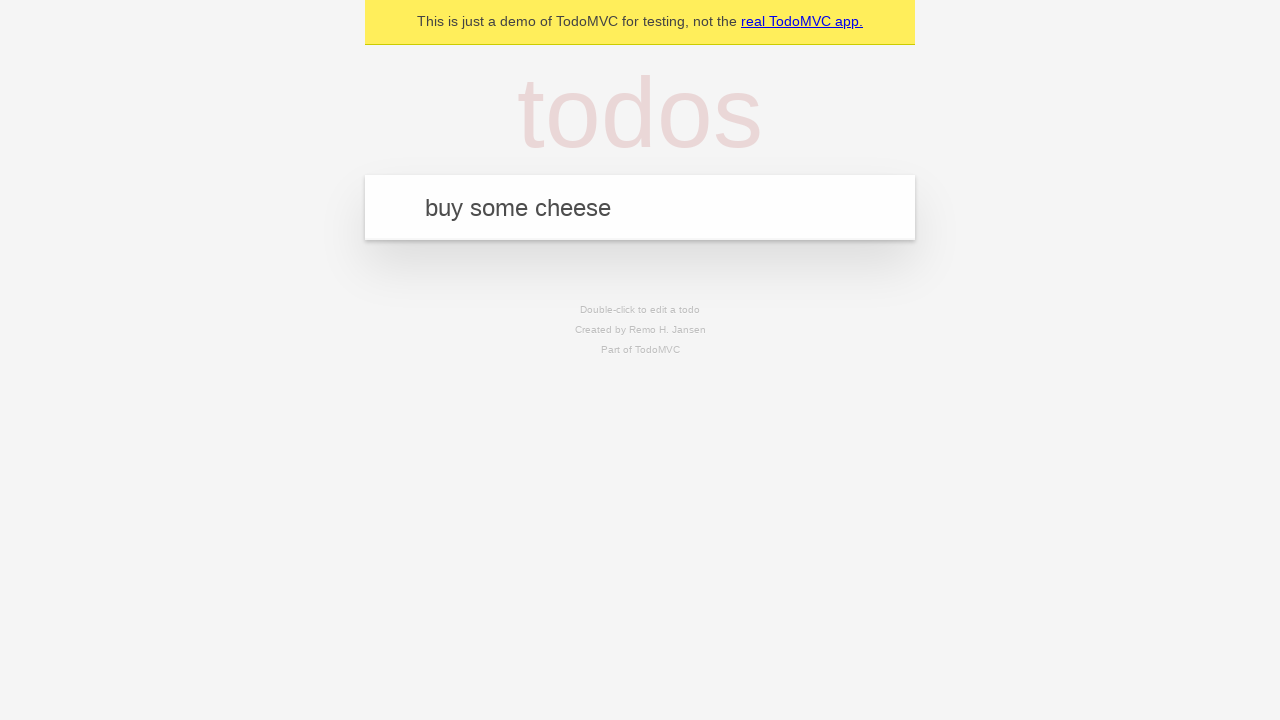

Pressed Enter to create first todo on internal:attr=[placeholder="What needs to be done?"i]
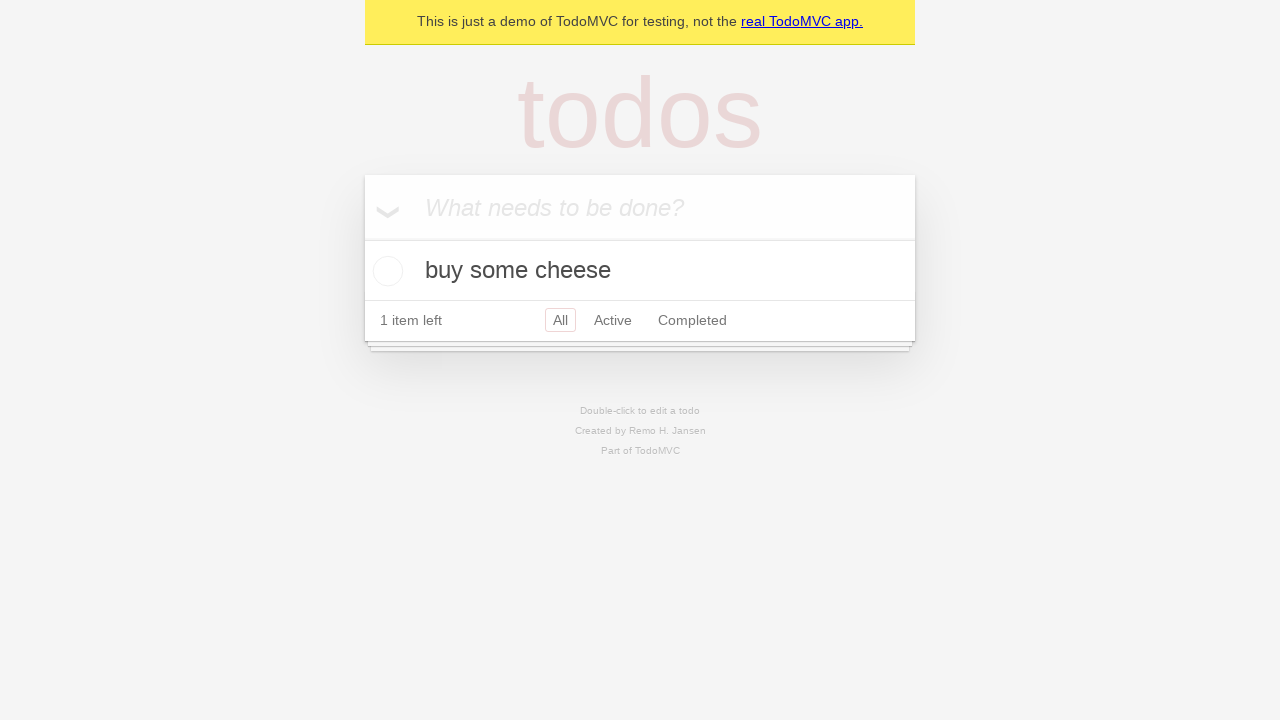

Filled second todo: 'feed the cat' on internal:attr=[placeholder="What needs to be done?"i]
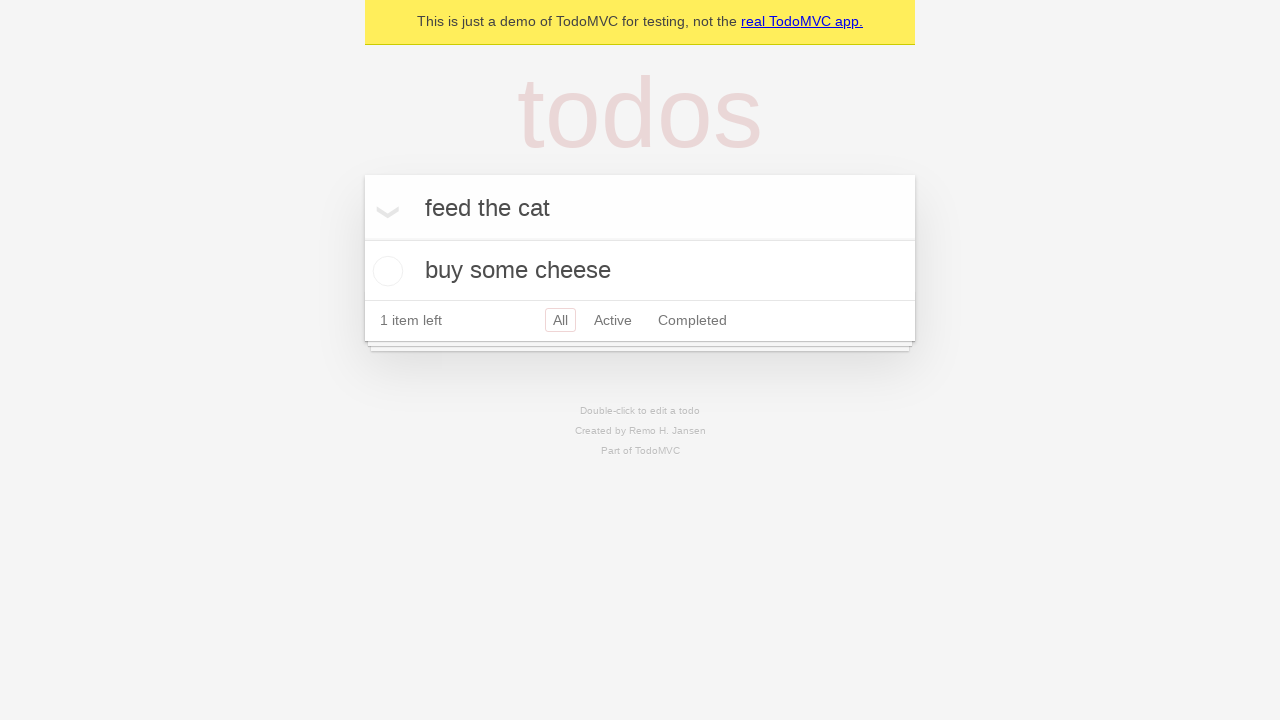

Pressed Enter to create second todo on internal:attr=[placeholder="What needs to be done?"i]
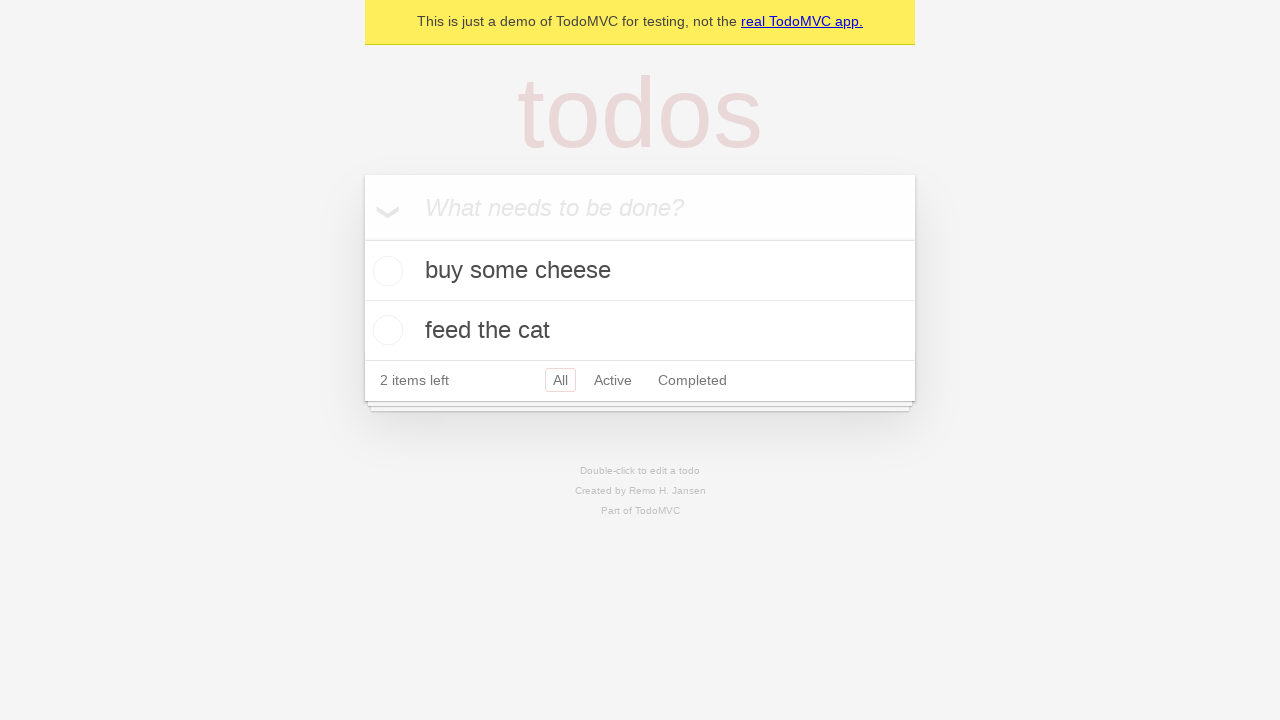

Filled third todo: 'book a doctors appointment' on internal:attr=[placeholder="What needs to be done?"i]
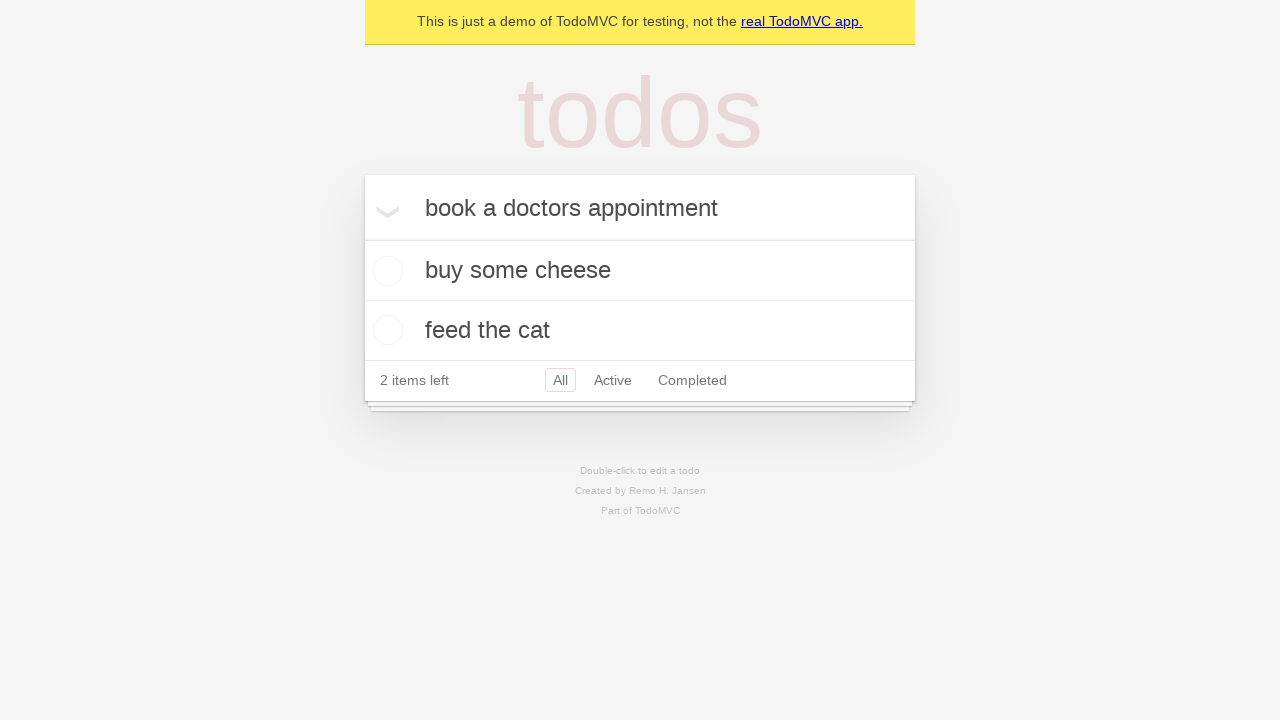

Pressed Enter to create third todo on internal:attr=[placeholder="What needs to be done?"i]
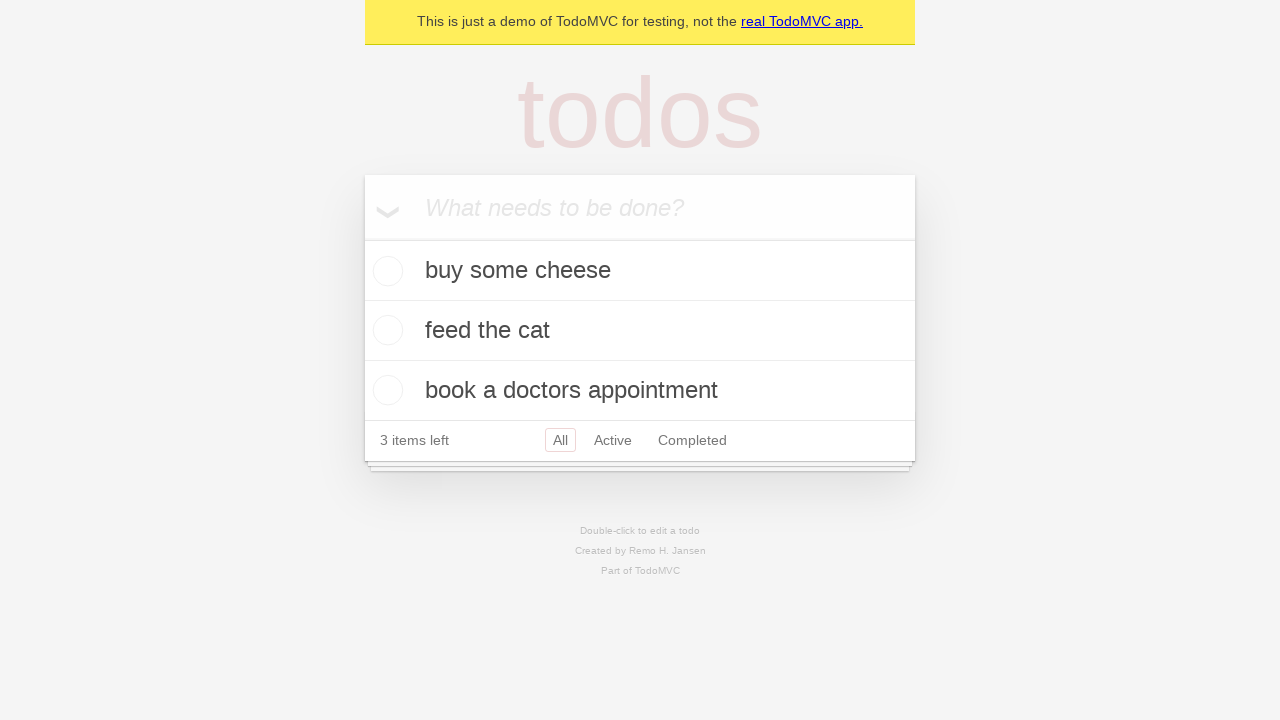

Clicked toggle-all checkbox to mark all items as completed at (362, 238) on internal:label="Mark all as complete"i
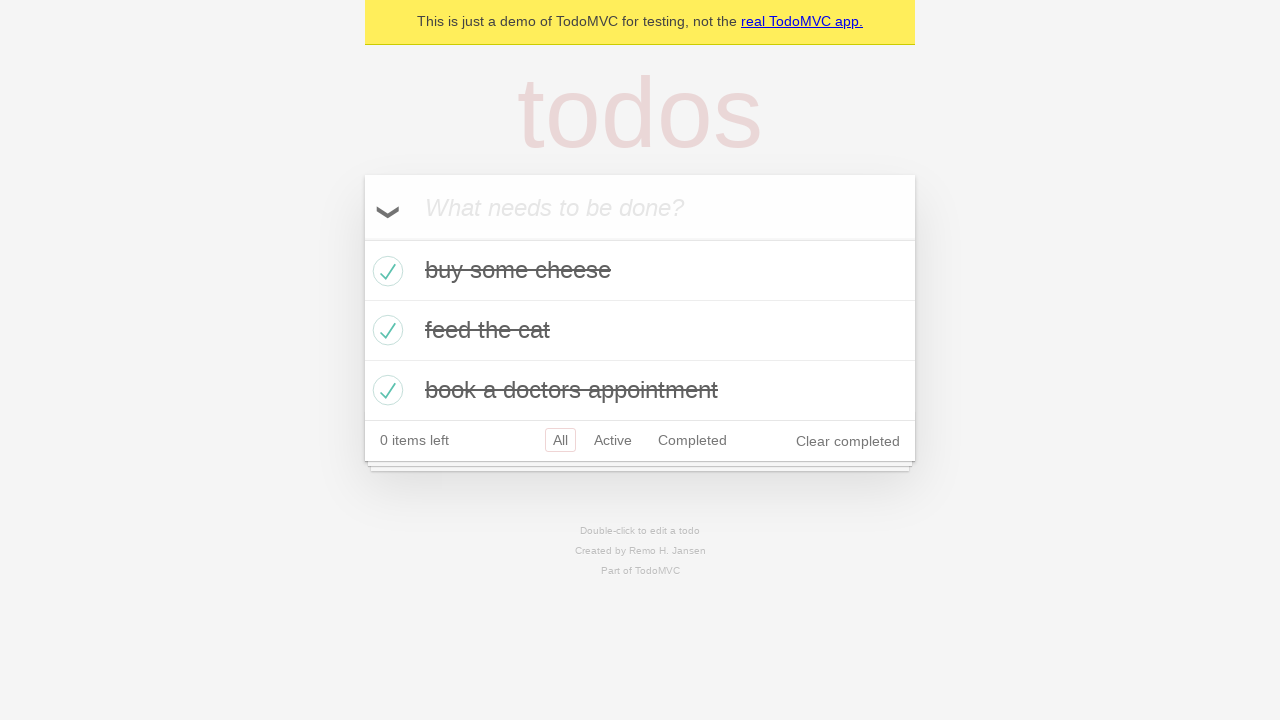

Verified all todos are marked as completed
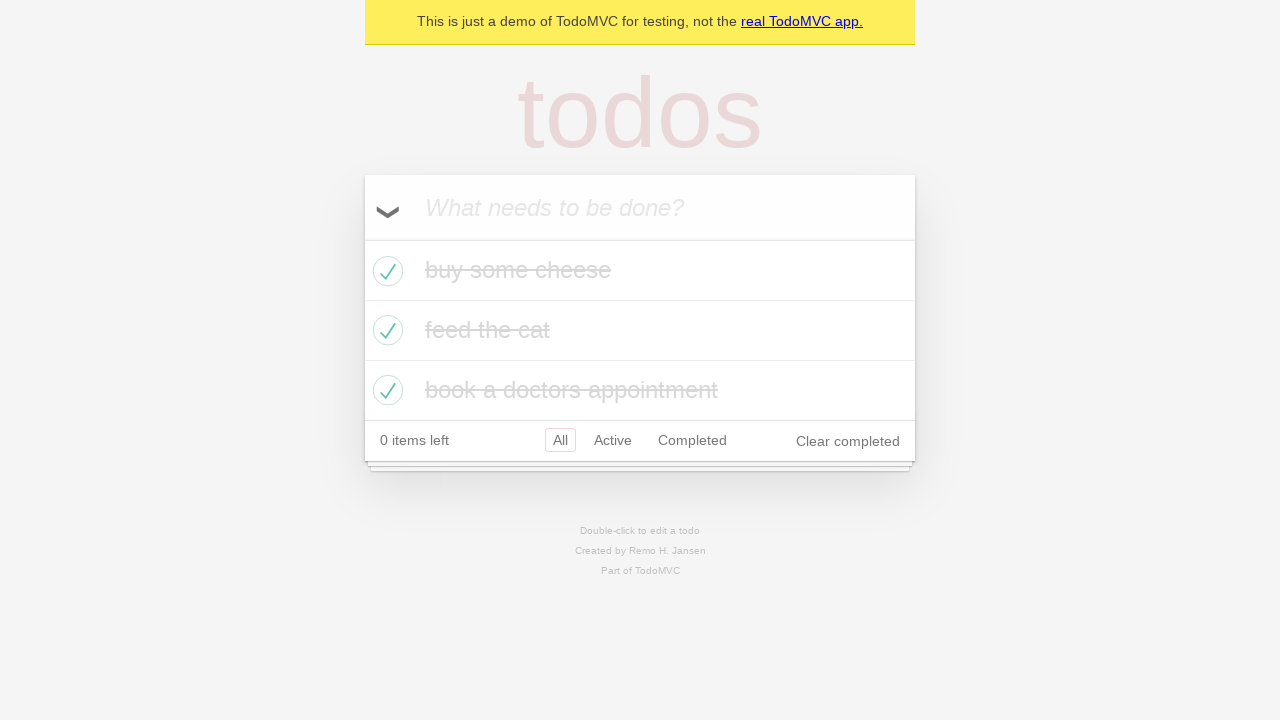

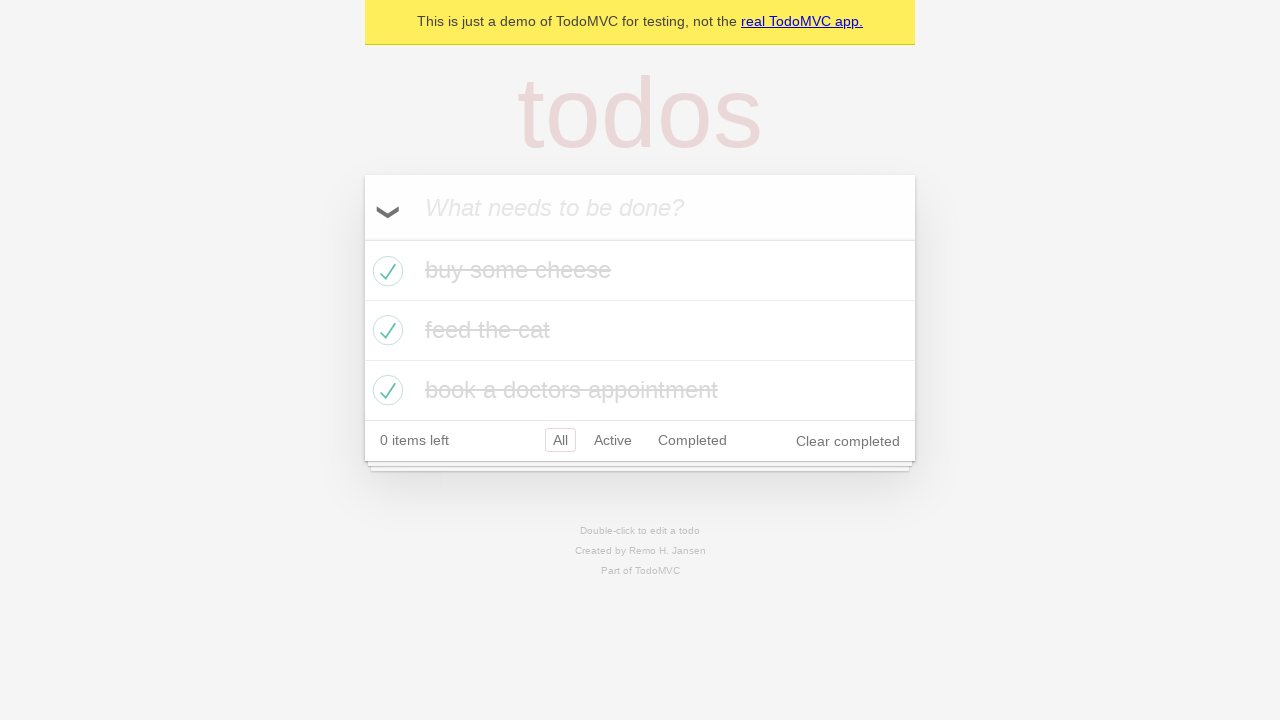